Tests right-click functionality to open a context menu and verifies the menu items are displayed

Starting URL: https://swisnl.github.io/jQuery-contextMenu/demo.html

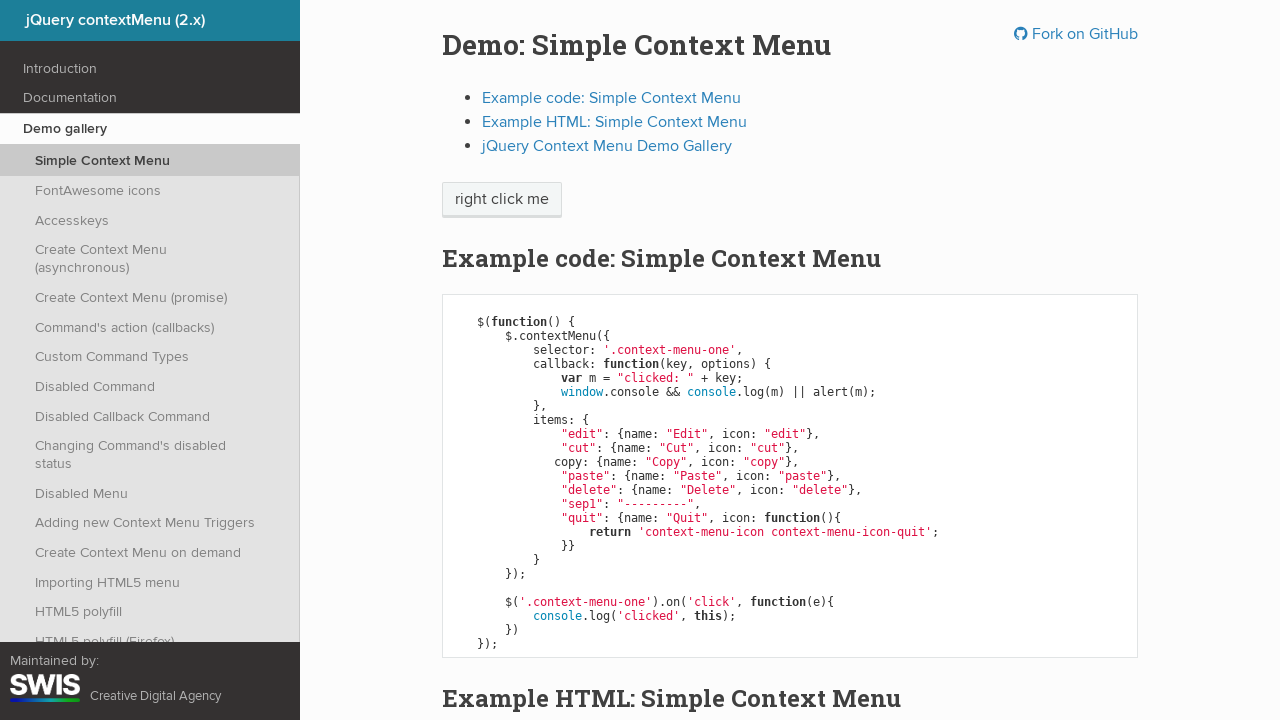

Right-clicked on button to open context menu at (502, 200) on //span[contains(@class, 'btn')]
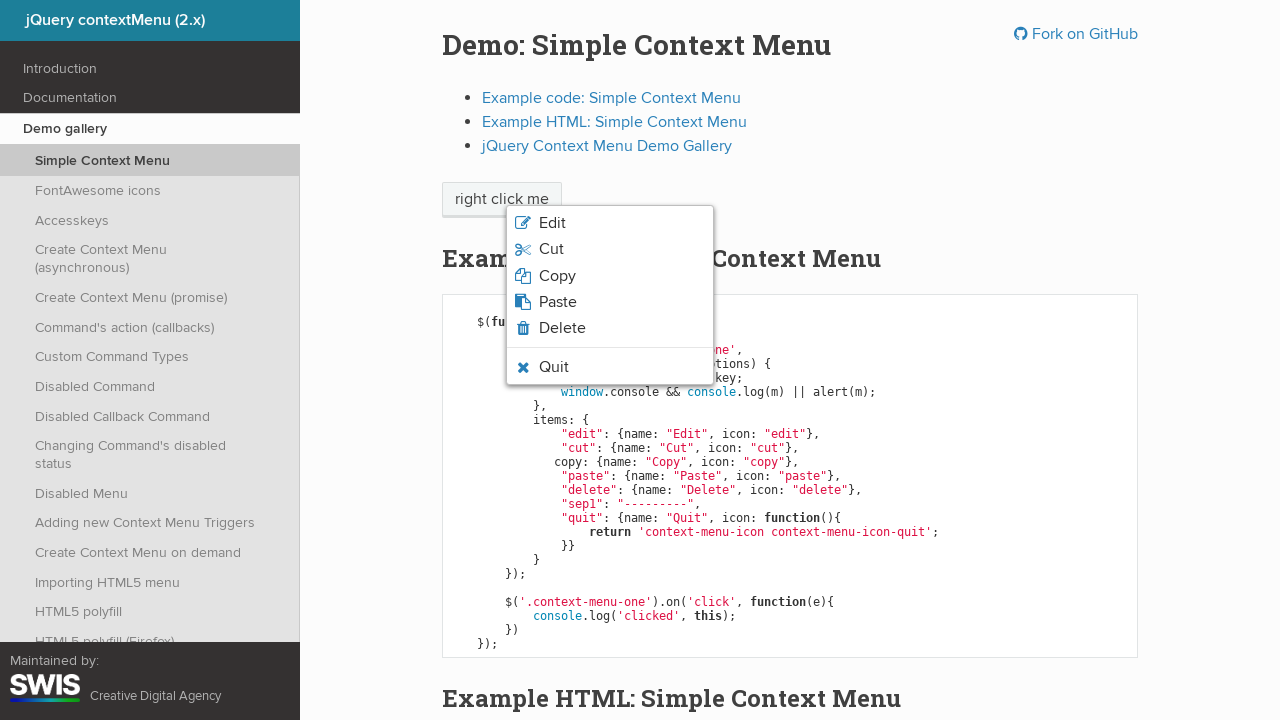

Context menu appeared and is visible
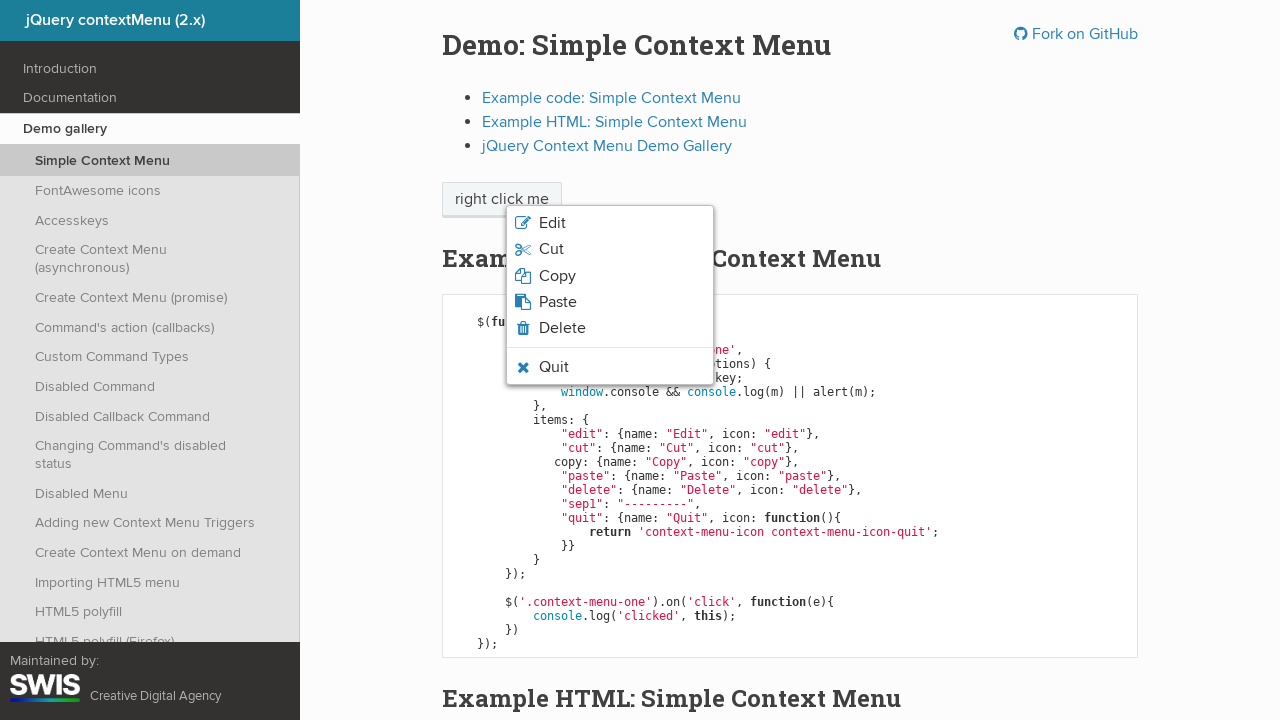

Retrieved 7 context menu items
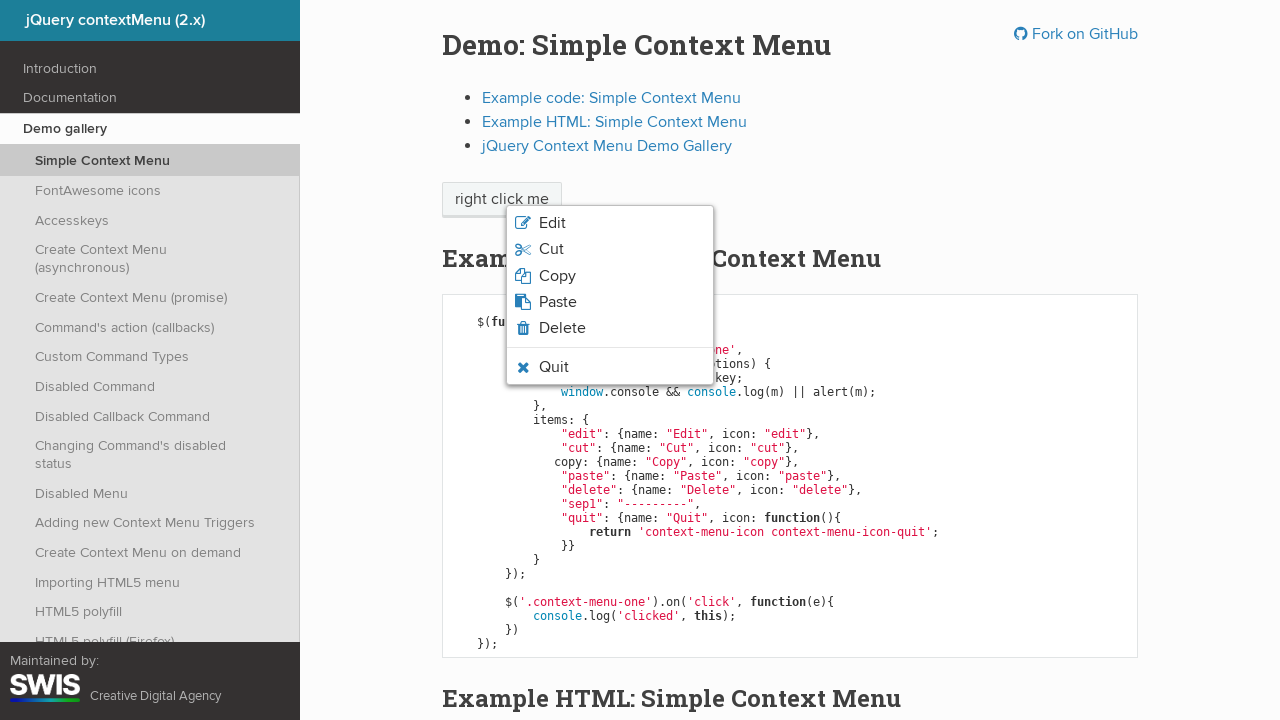

Displayed all 7 context menu items
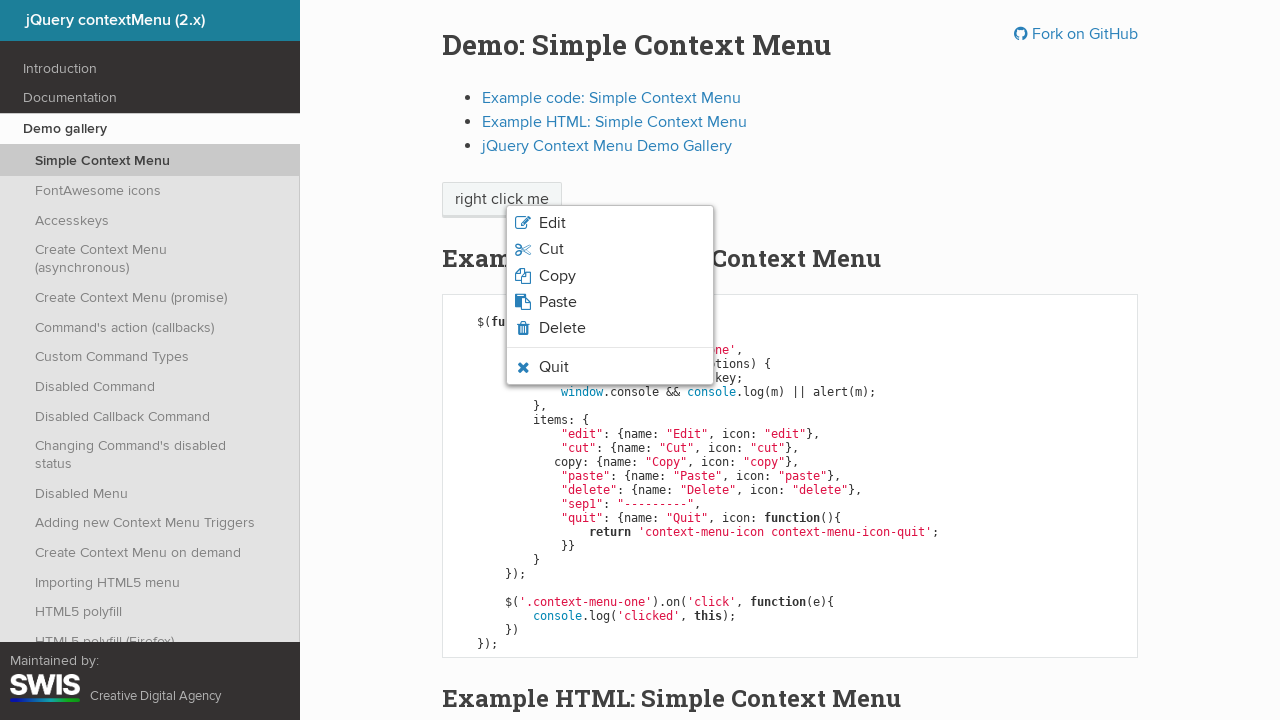

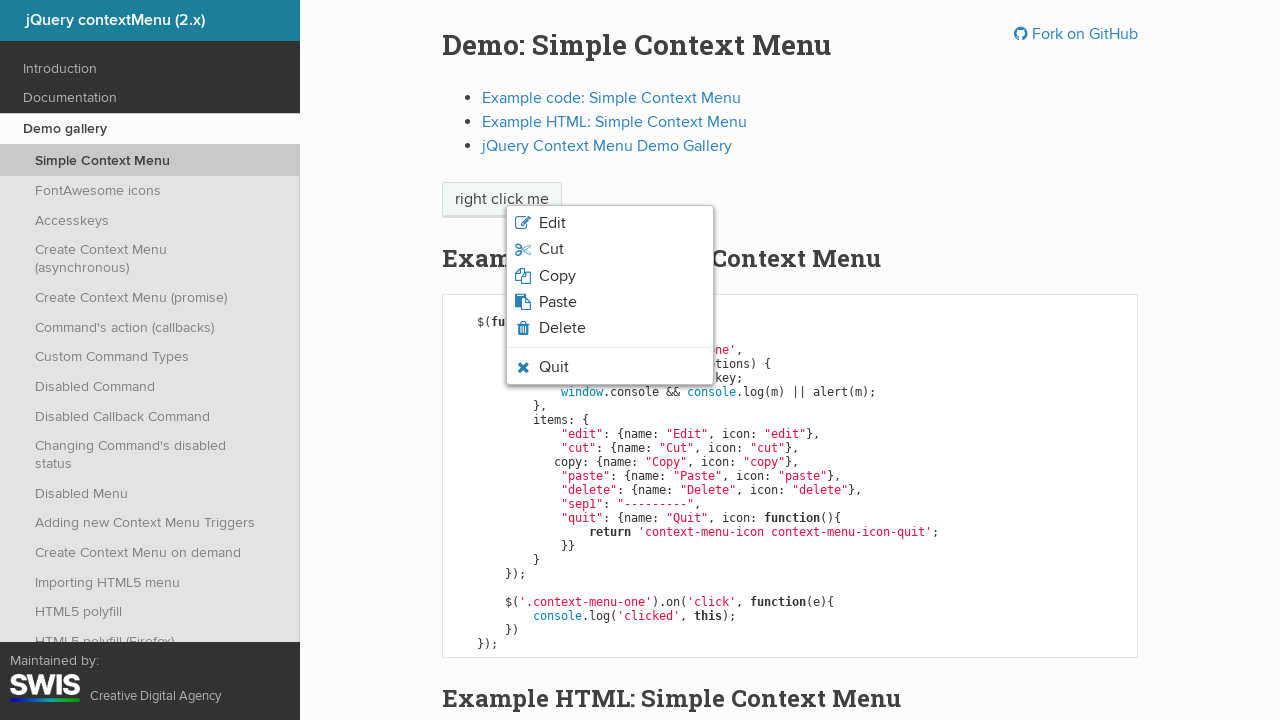